Tests dropdown selection by selecting an option using its index position

Starting URL: http://the-internet.herokuapp.com/dropdown

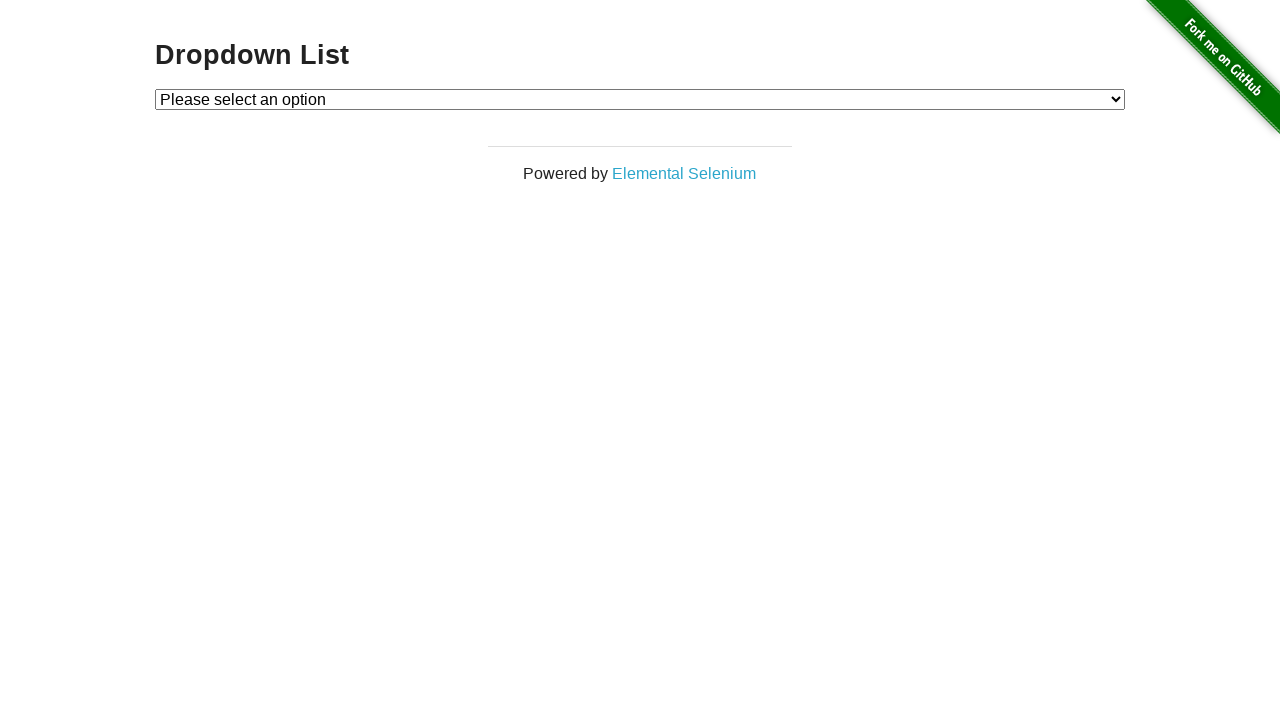

Located dropdown element with id 'dropdown'
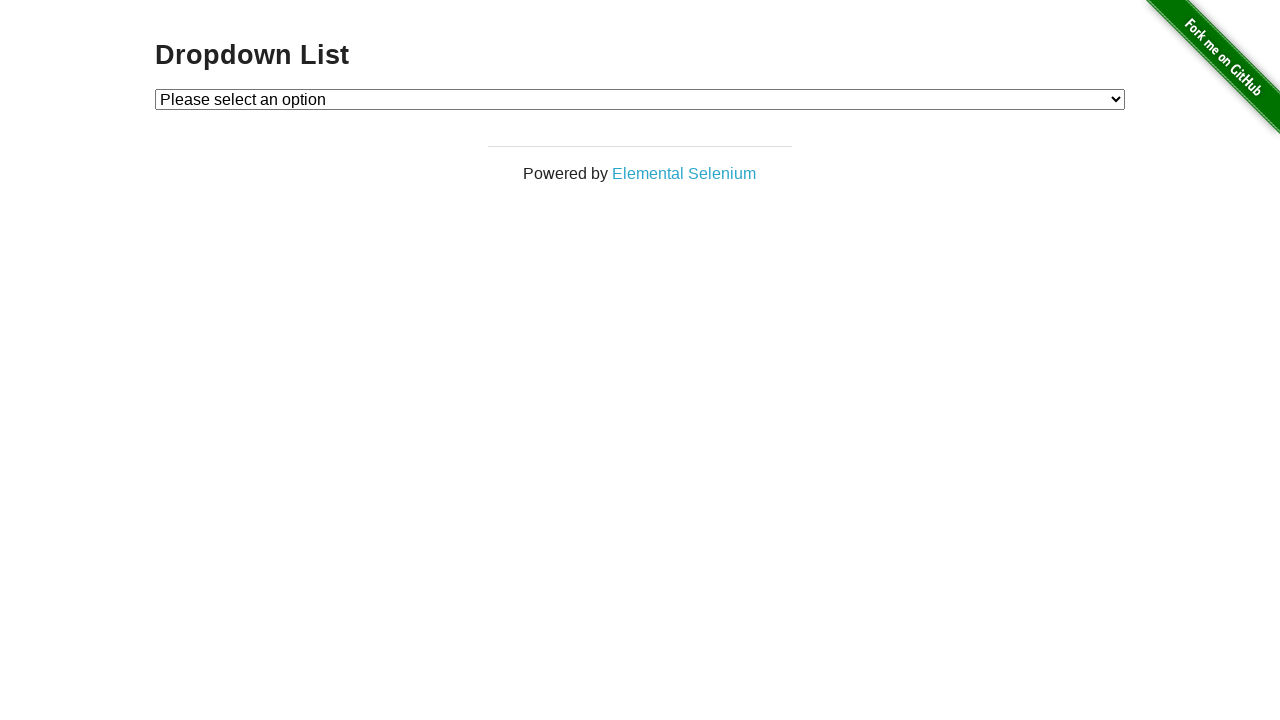

Selected option at index 1 from dropdown on select#dropdown
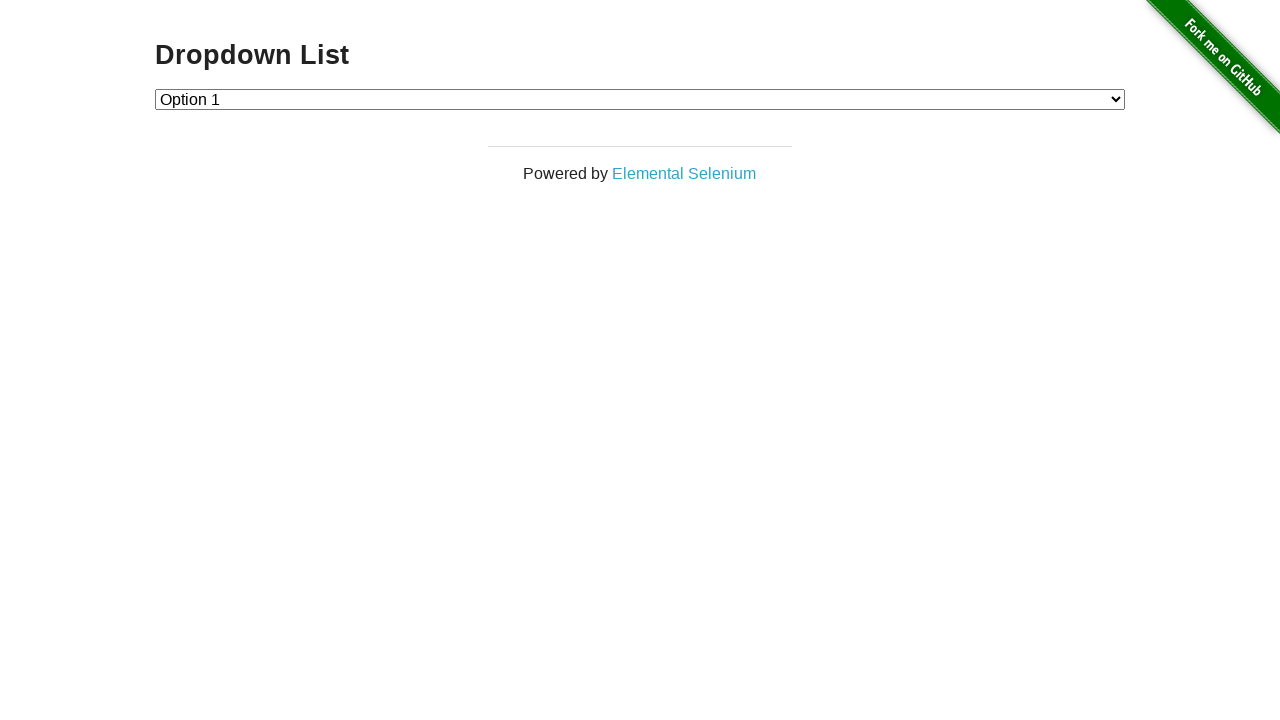

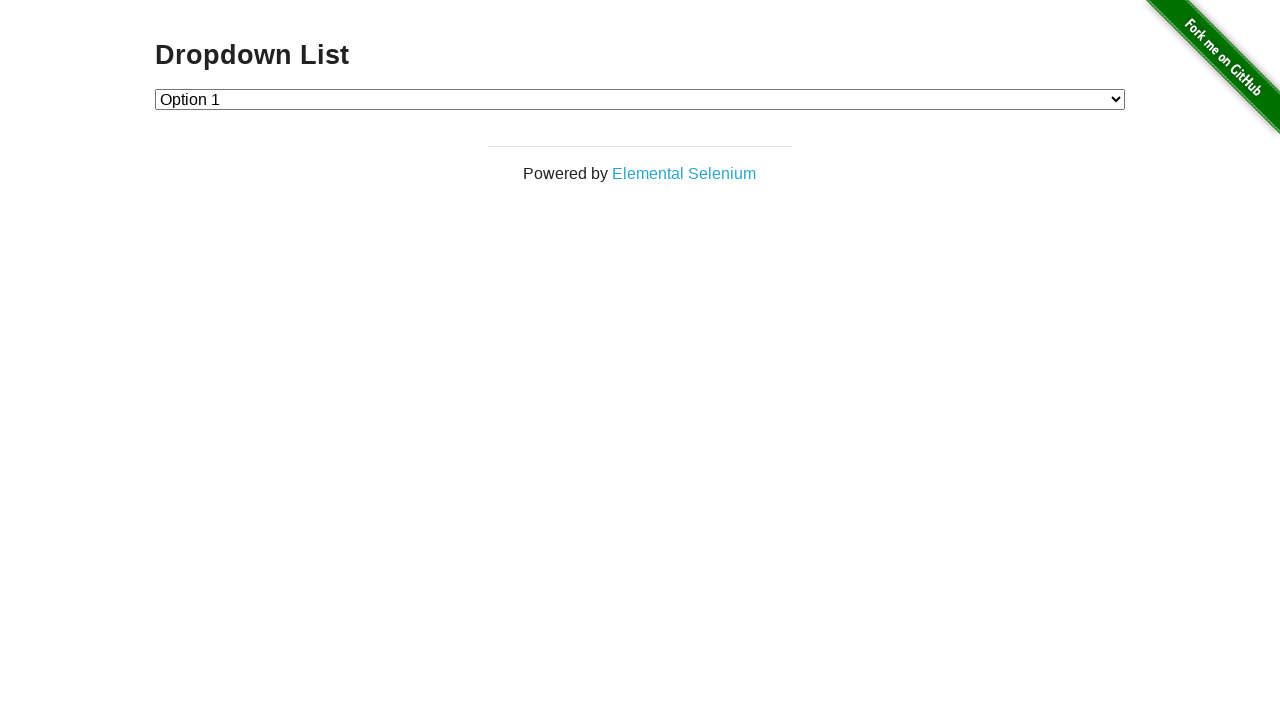